Opens a Selenium practice page and maximizes the browser window

Starting URL: https://vctcpune.com/selenium/practice.html

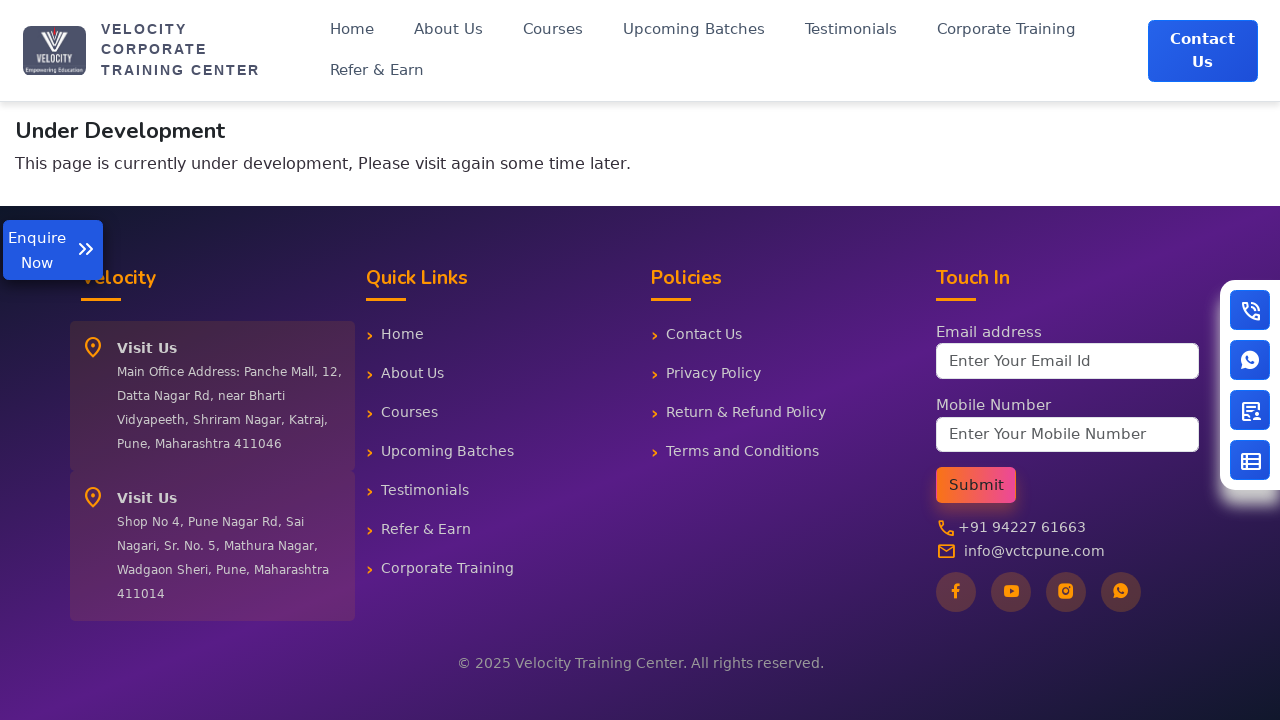

Navigated to Selenium practice page
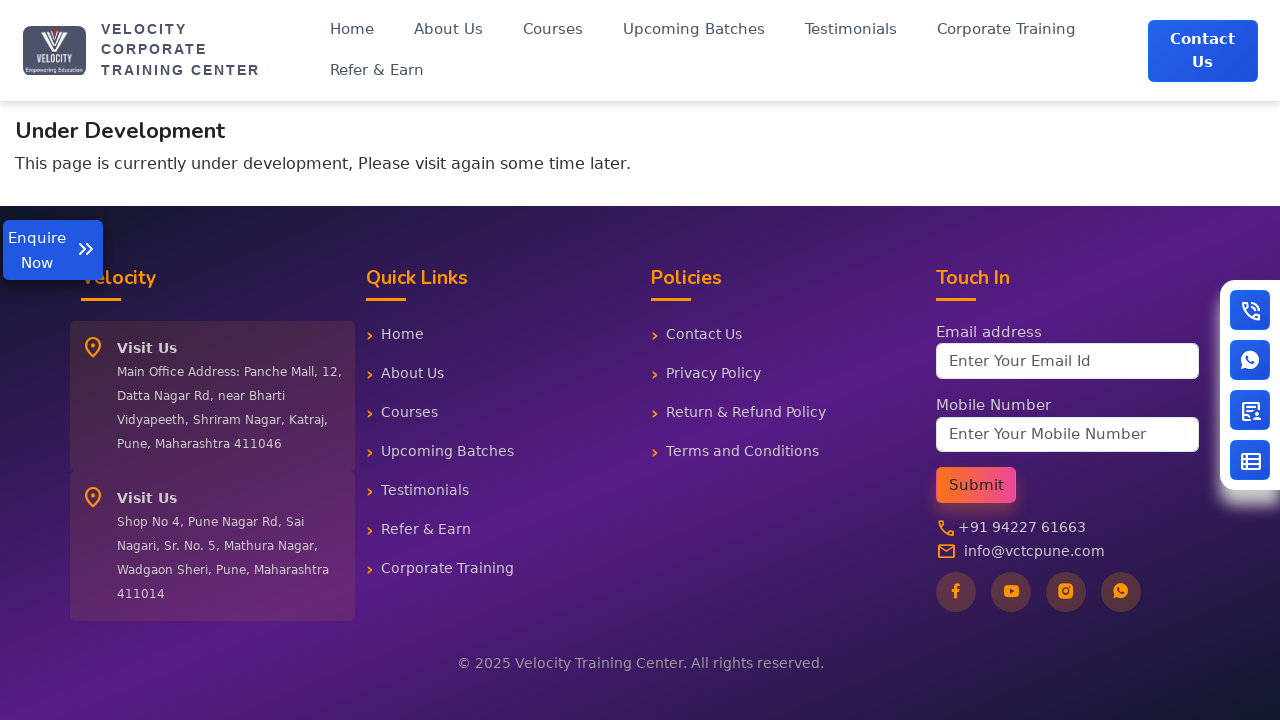

Maximized browser window to 1920x1080
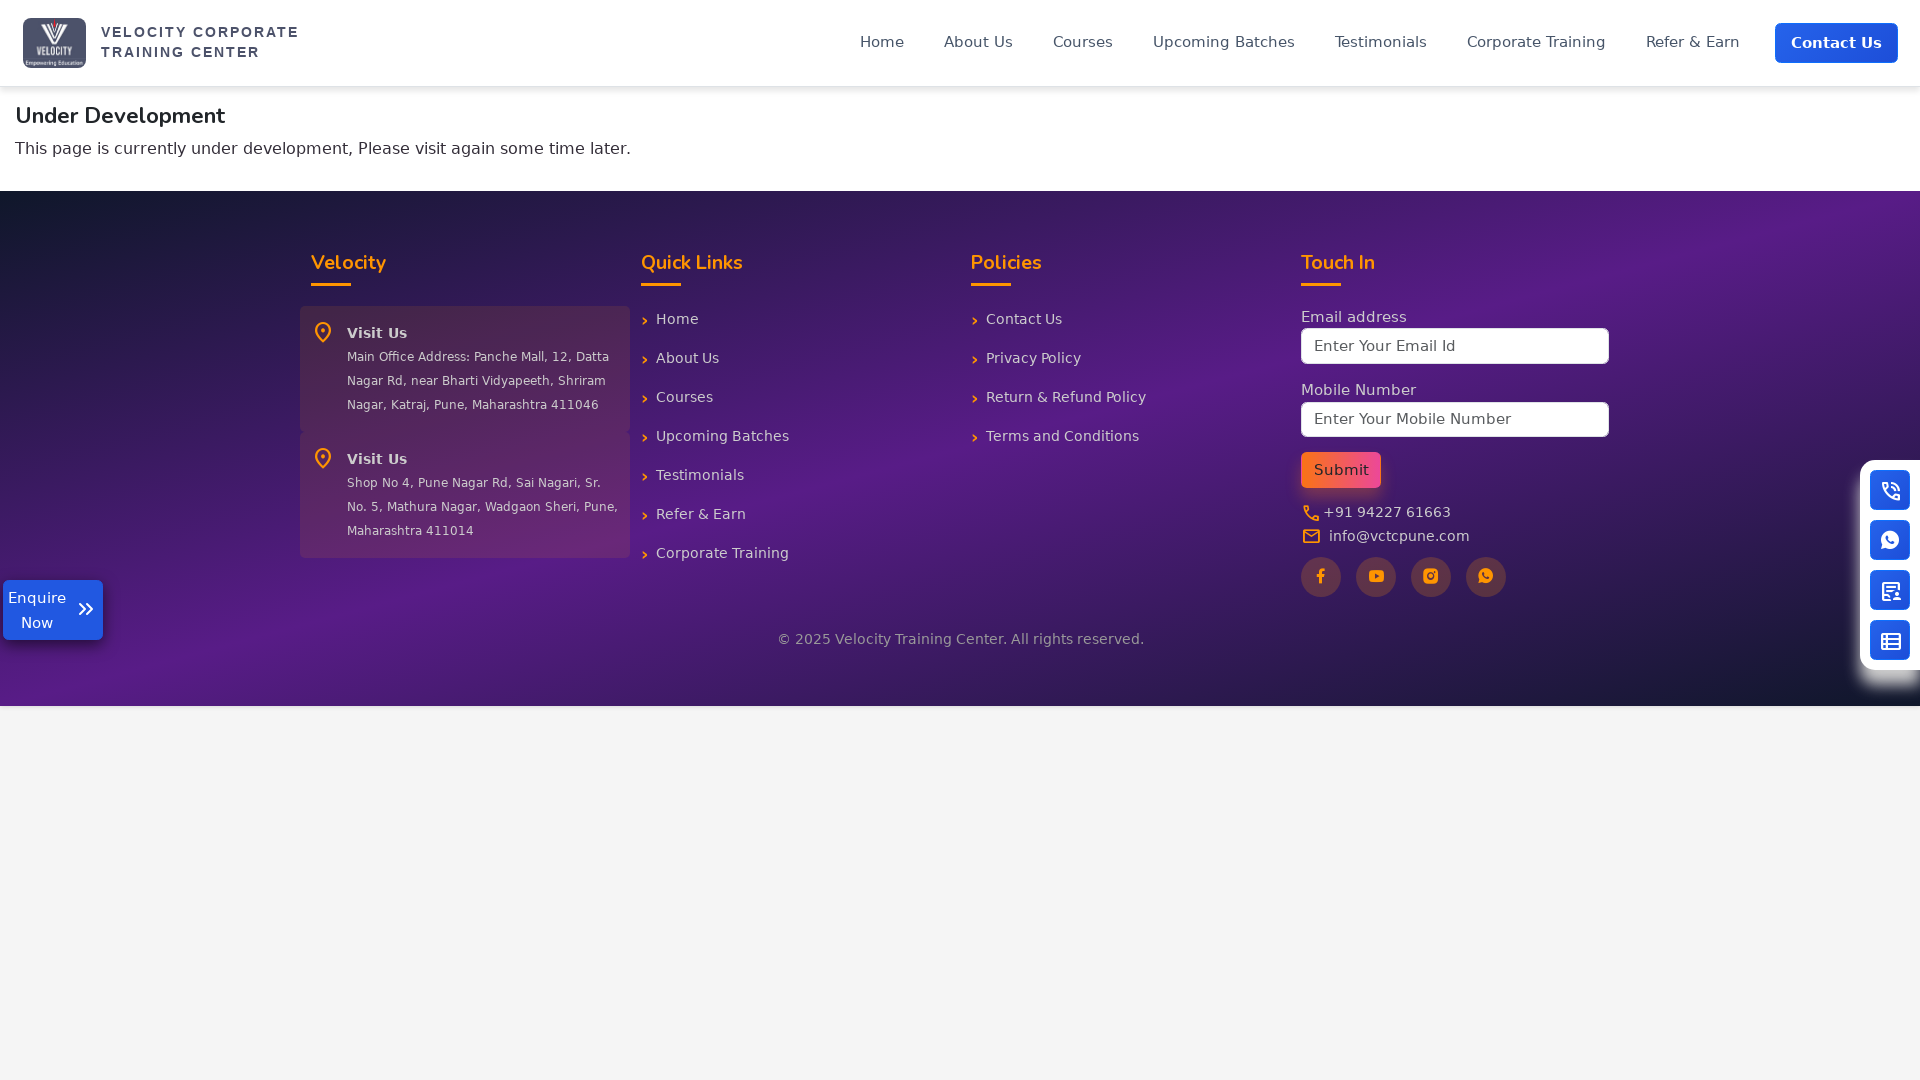

Page fully loaded and network idle
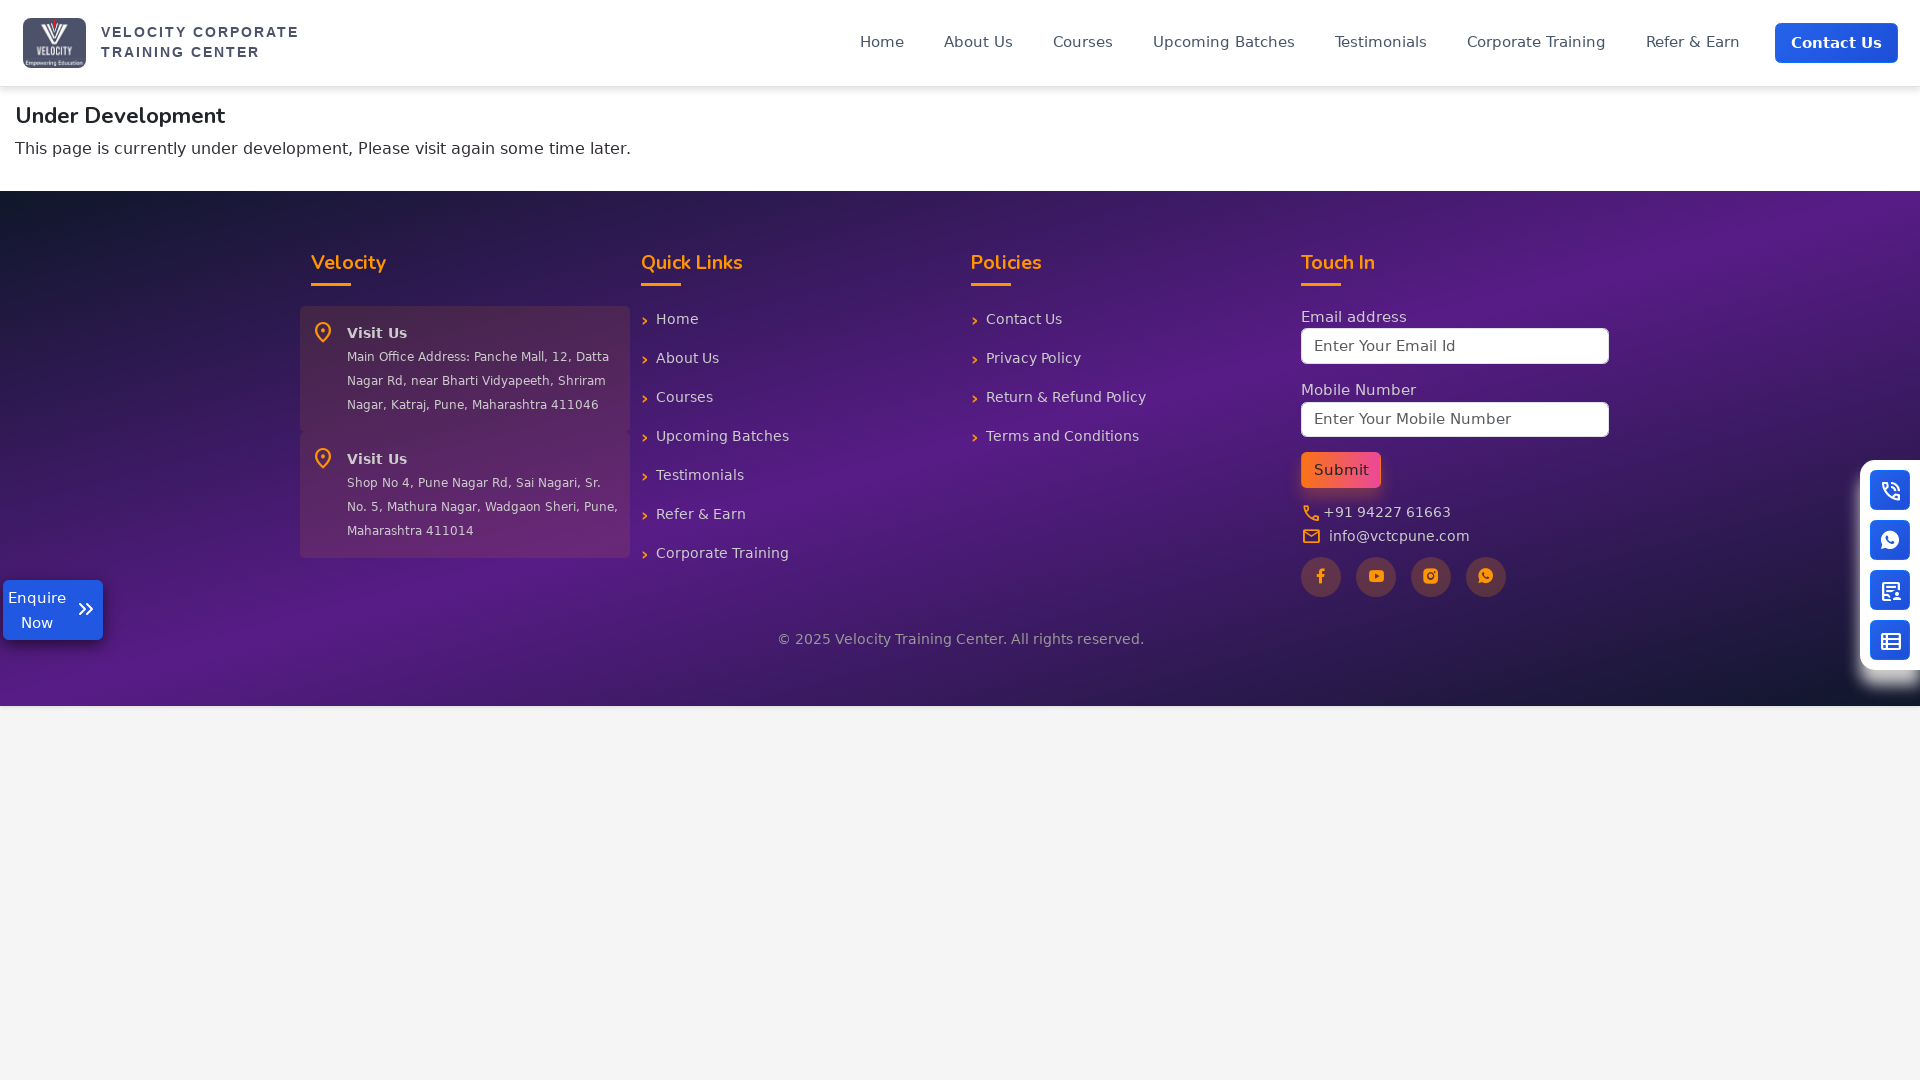

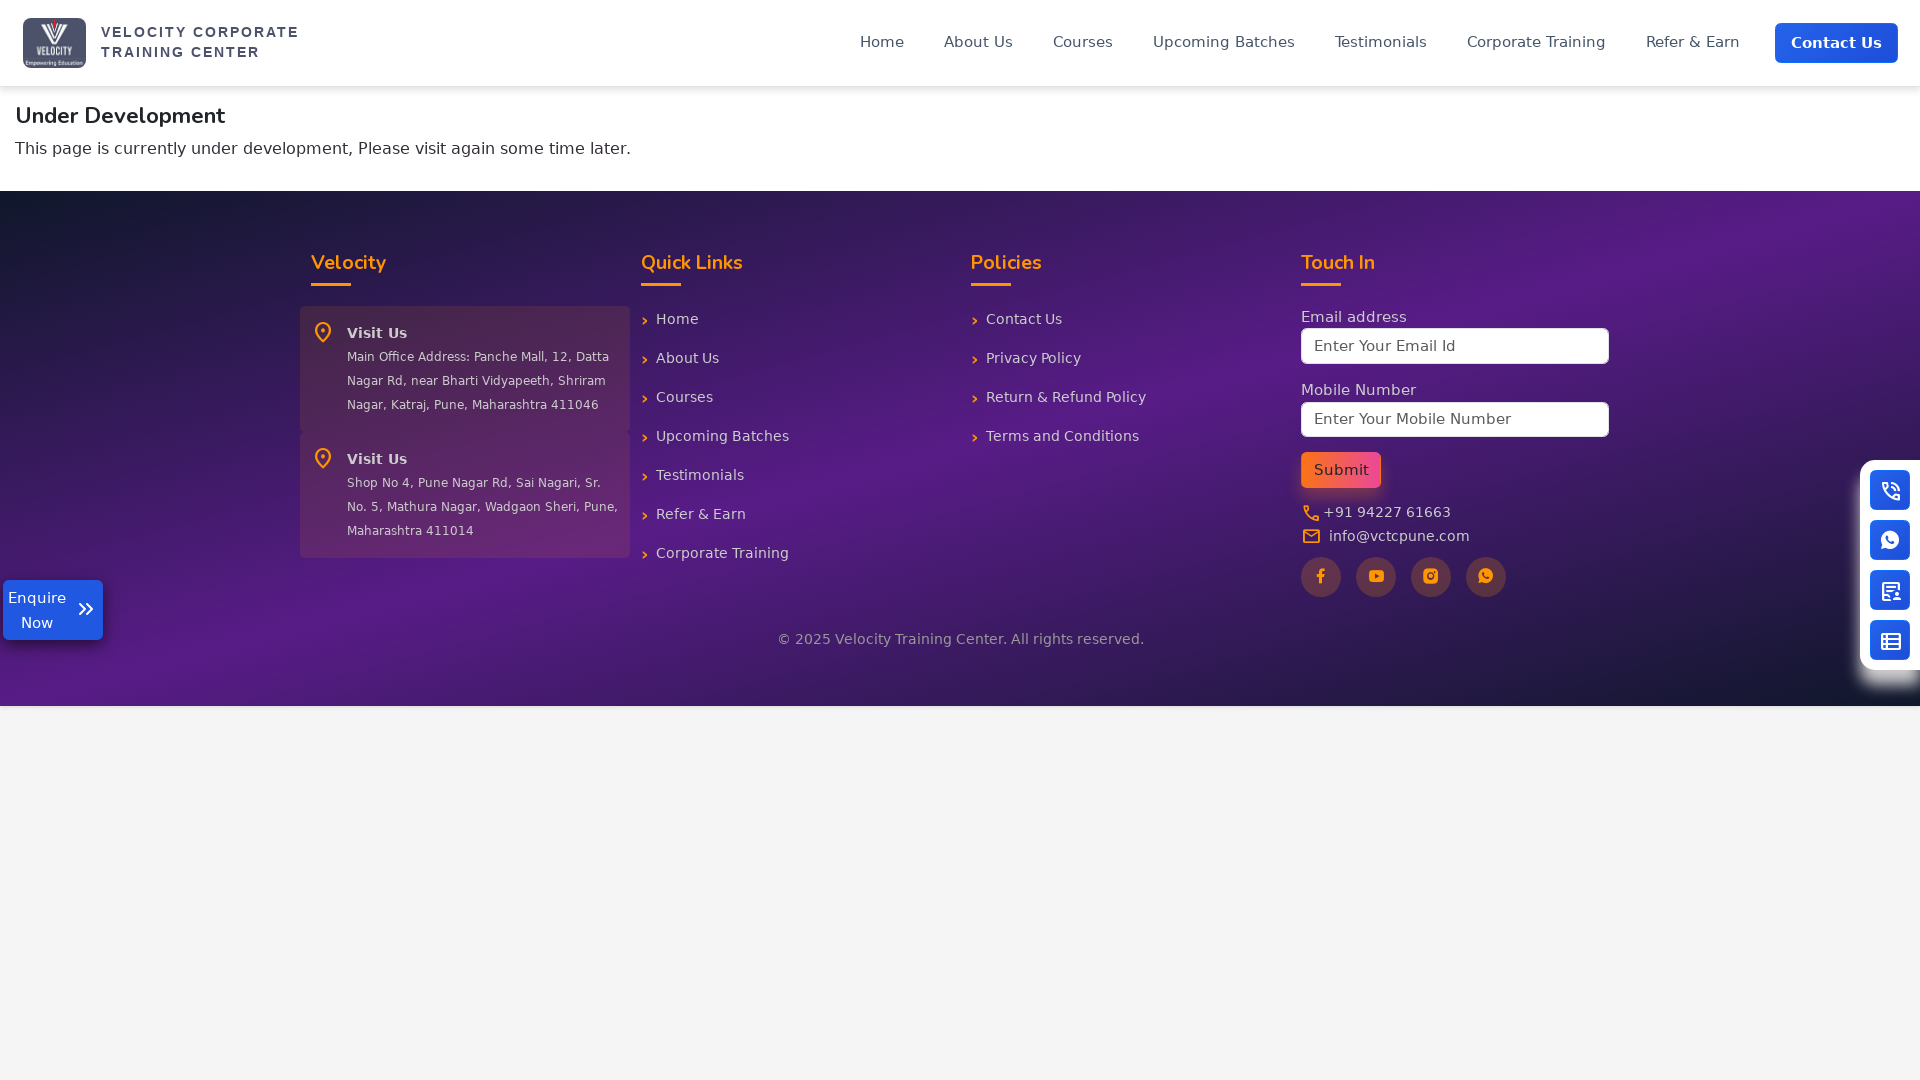